Tests the SpiceJet flight booking form by interacting with the origin/destination input field using mouse movement, click, and keyboard input to enter an airport code.

Starting URL: https://www.spicejet.com/

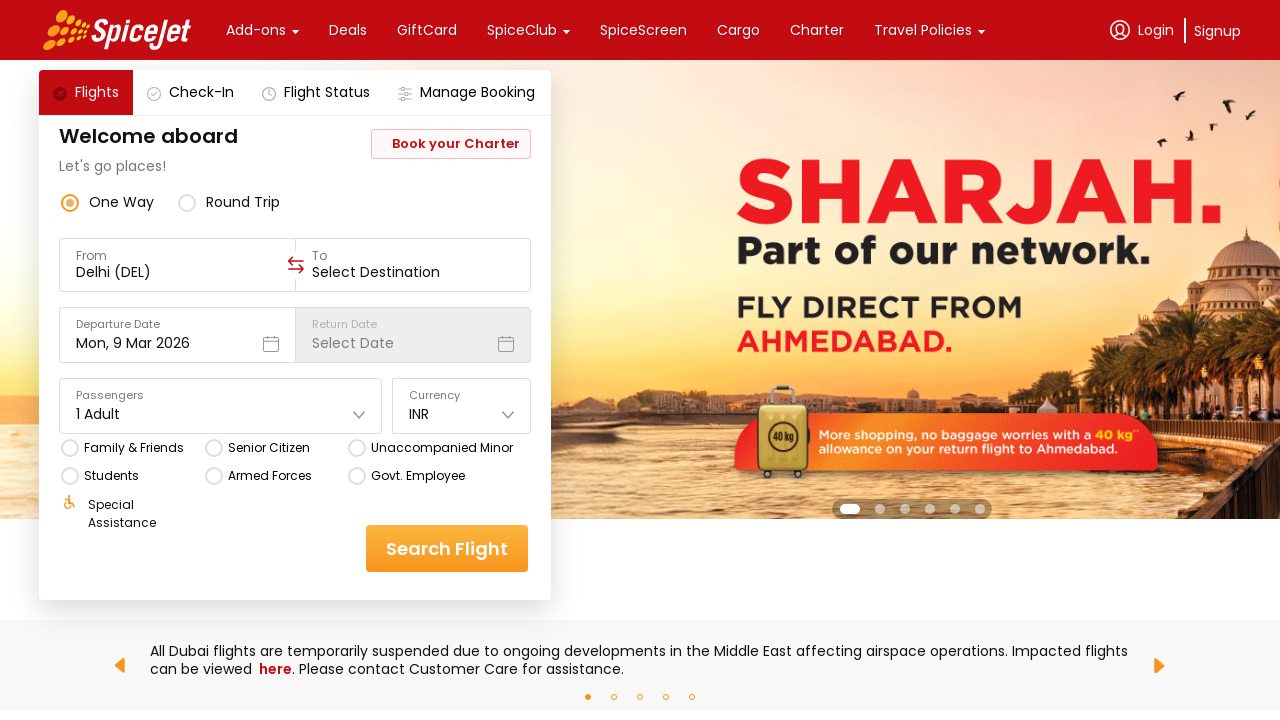

Hovered over origin input field at (178, 272) on div[data-testid='to-testID-origin'] input
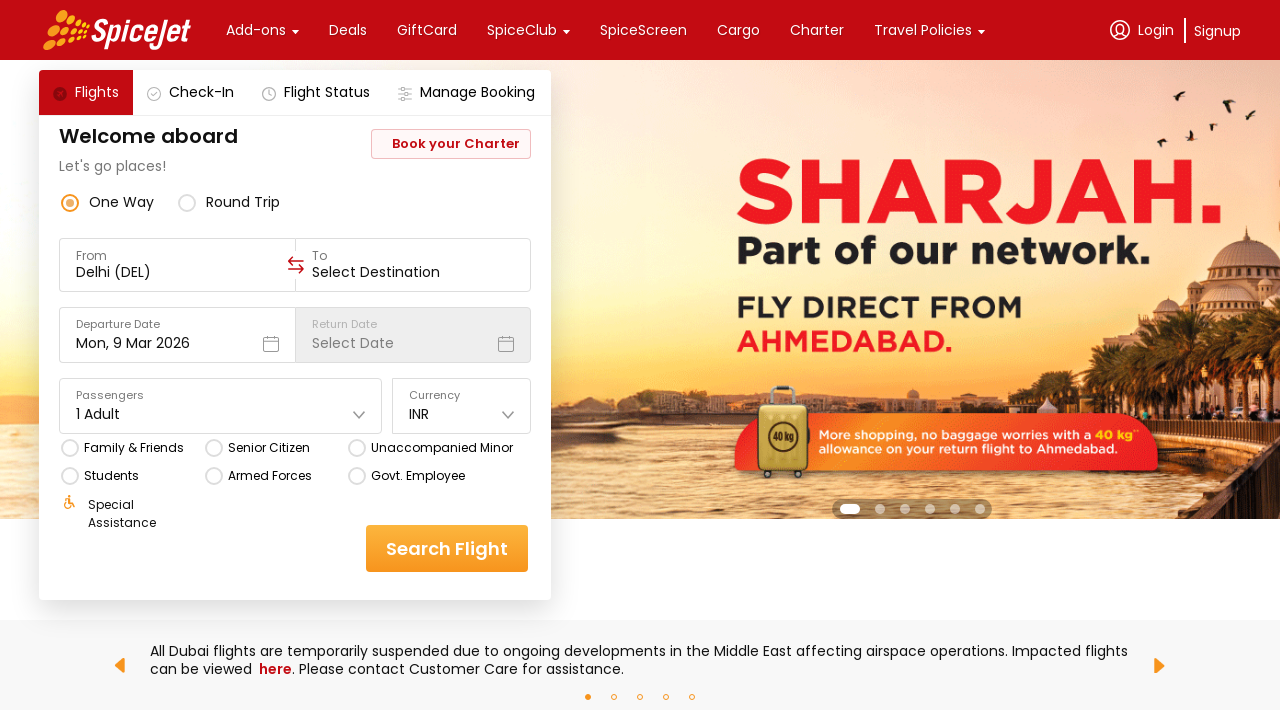

Clicked on origin input field at (178, 272) on div[data-testid='to-testID-origin'] input
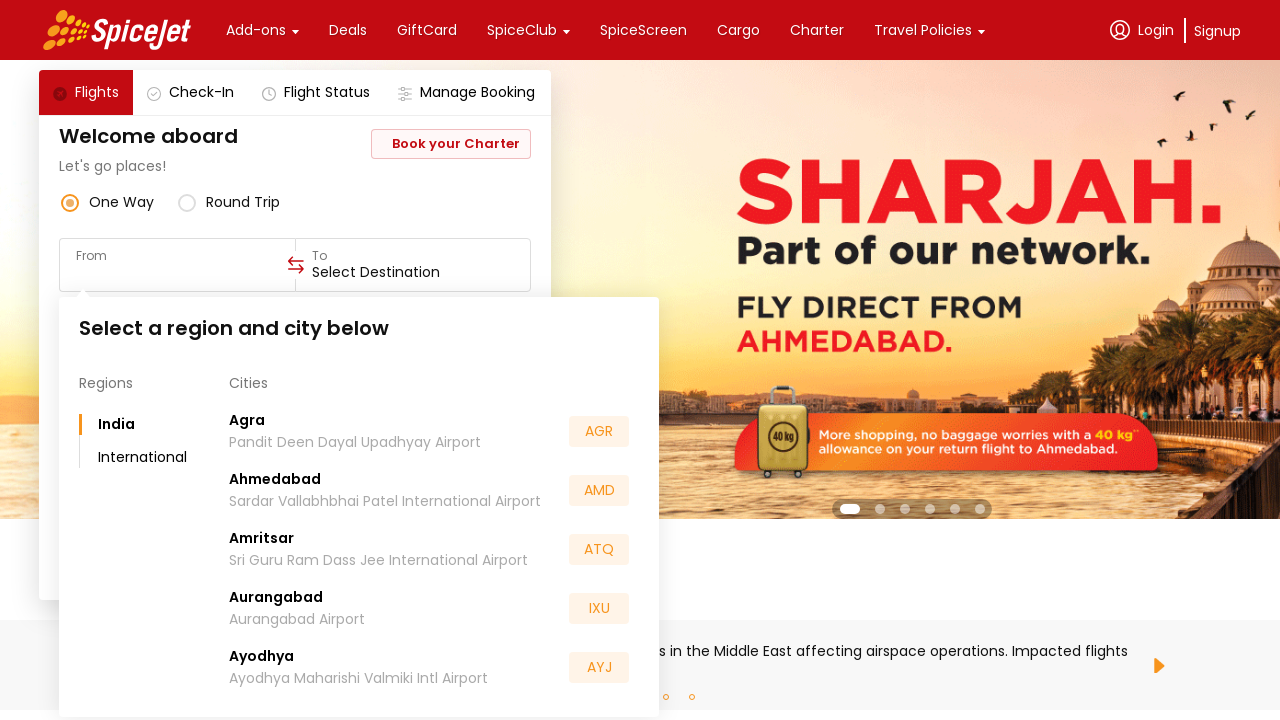

Filled origin input field with airport code 'BLR' on div[data-testid='to-testID-origin'] input
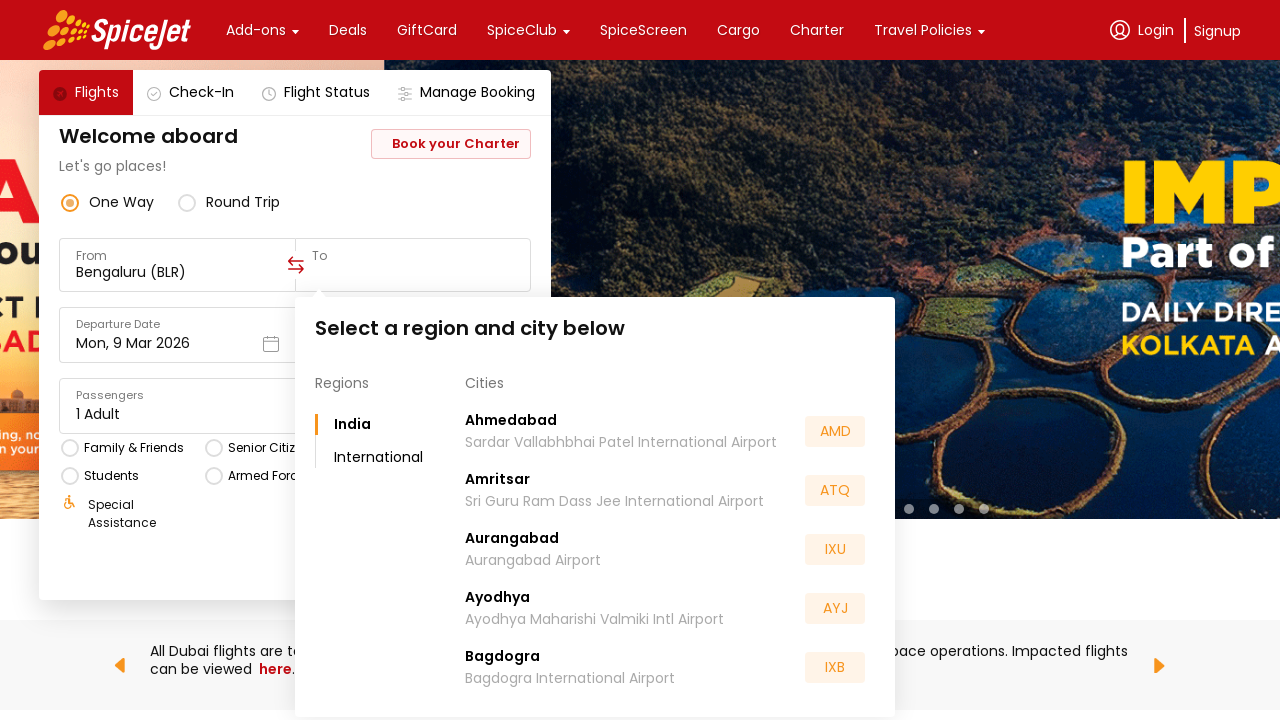

Waited 1000ms for dropdown suggestions to appear
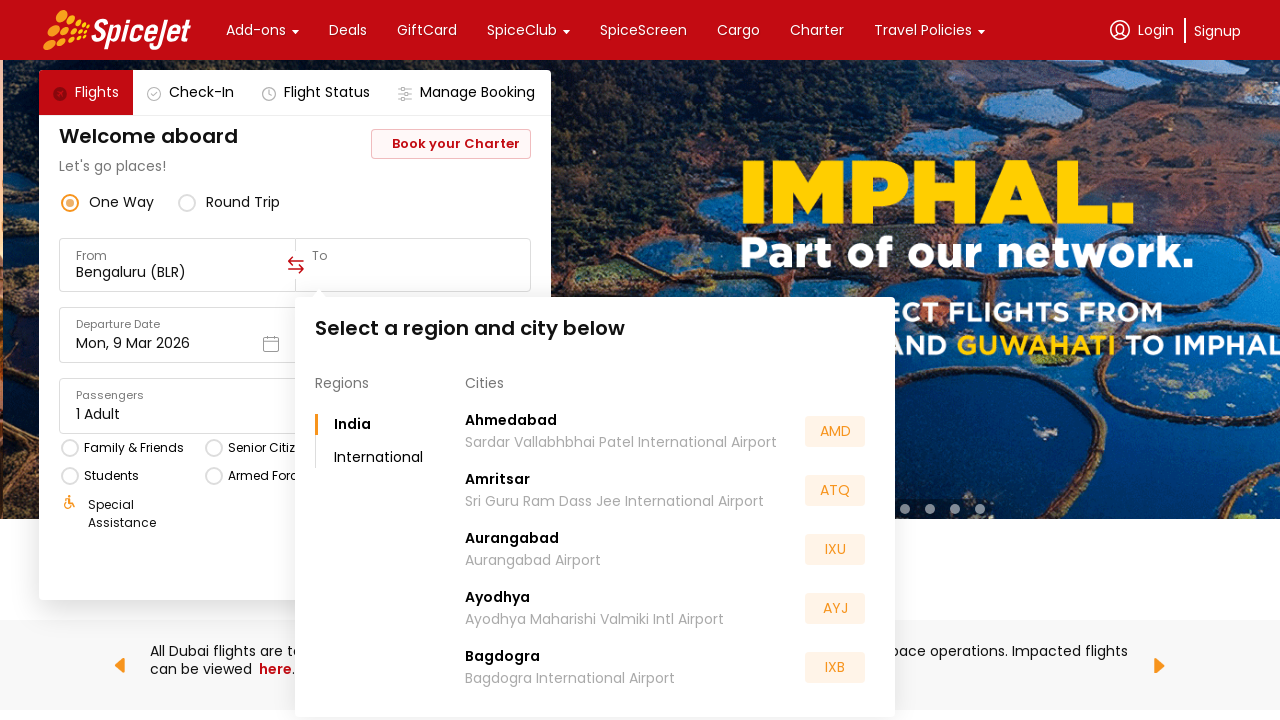

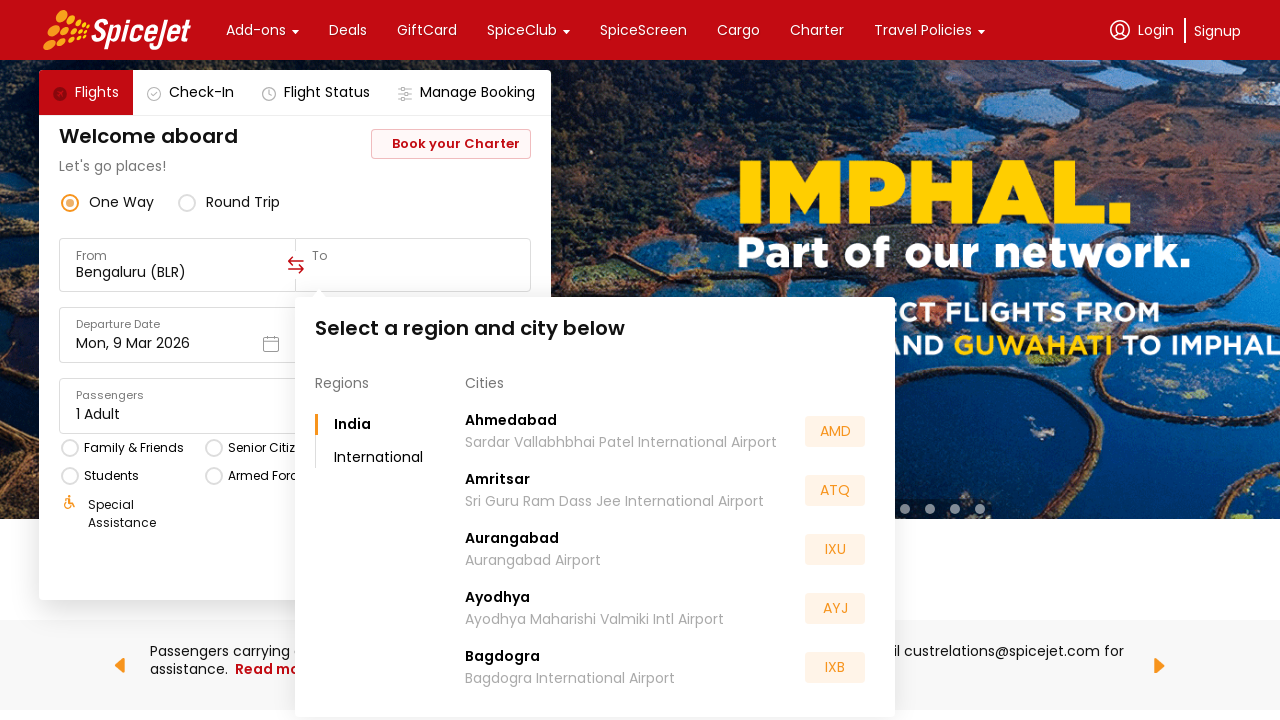